Tests standard multi-select dropdown by selecting multiple options and then deselecting them

Starting URL: https://demoqa.com

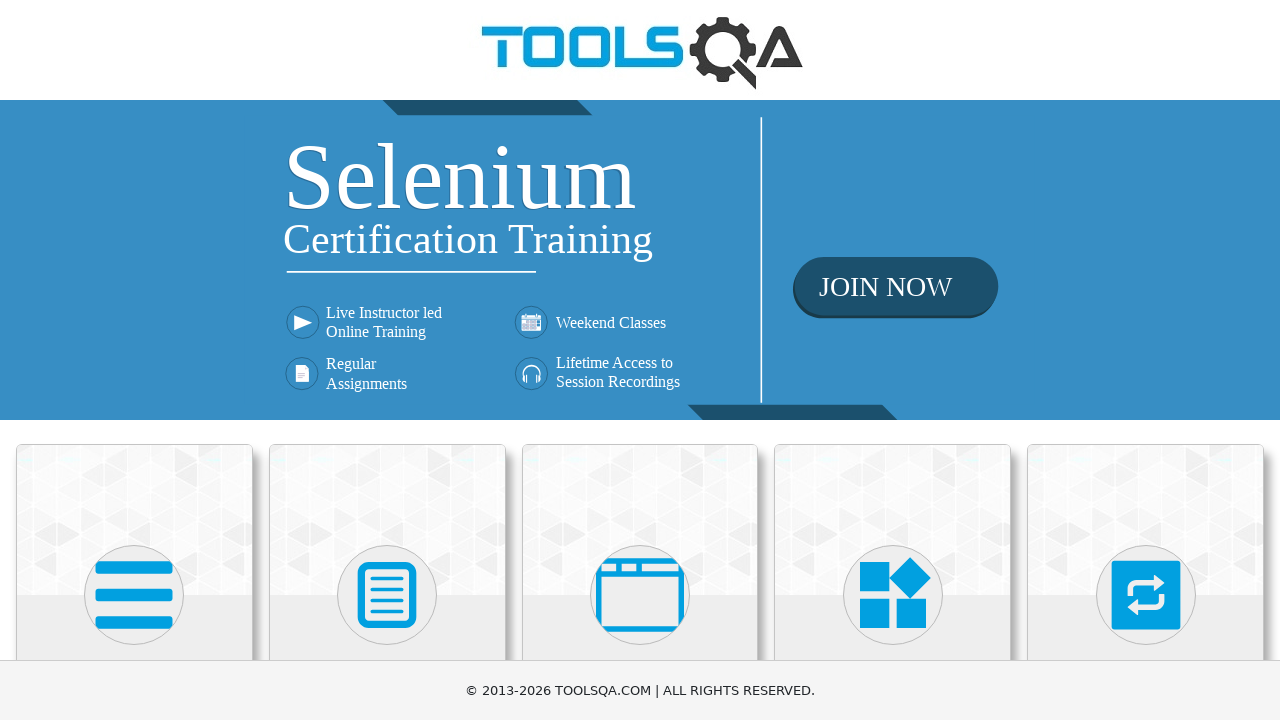

Clicked on Widgets card at (893, 360) on text=Widgets
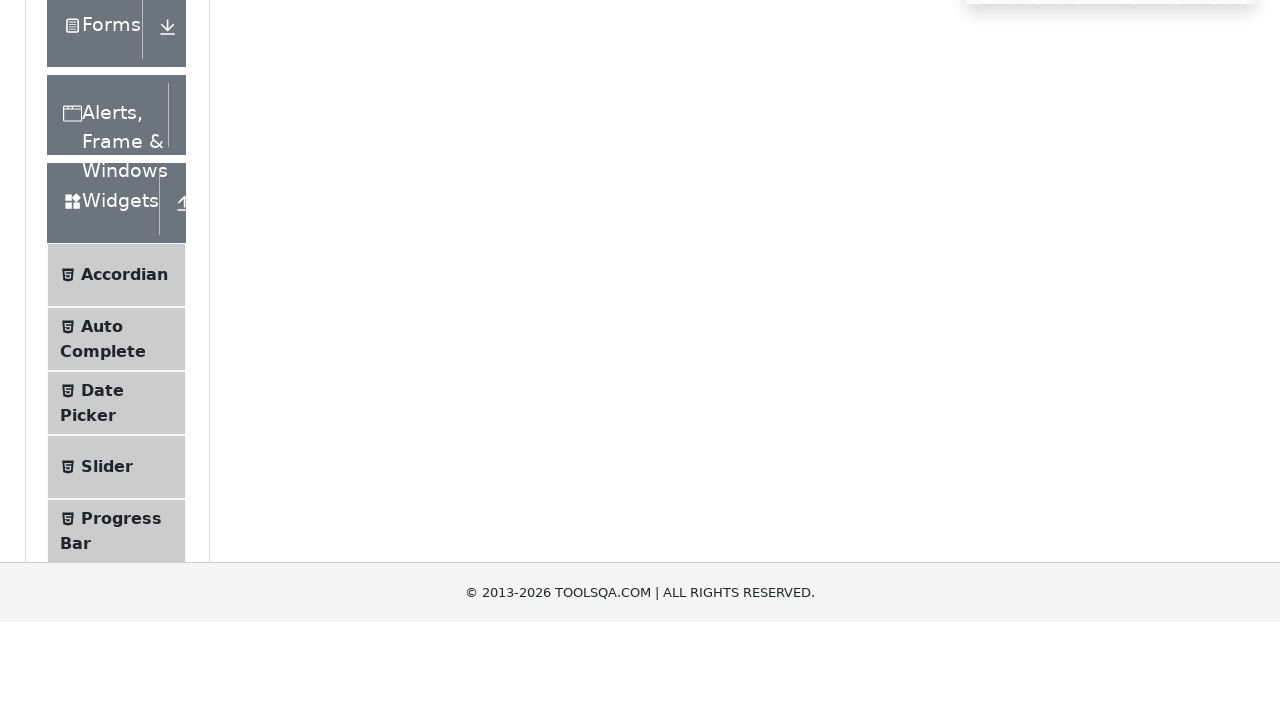

Clicked on Select Menu menu item at (109, 374) on text=Select Menu
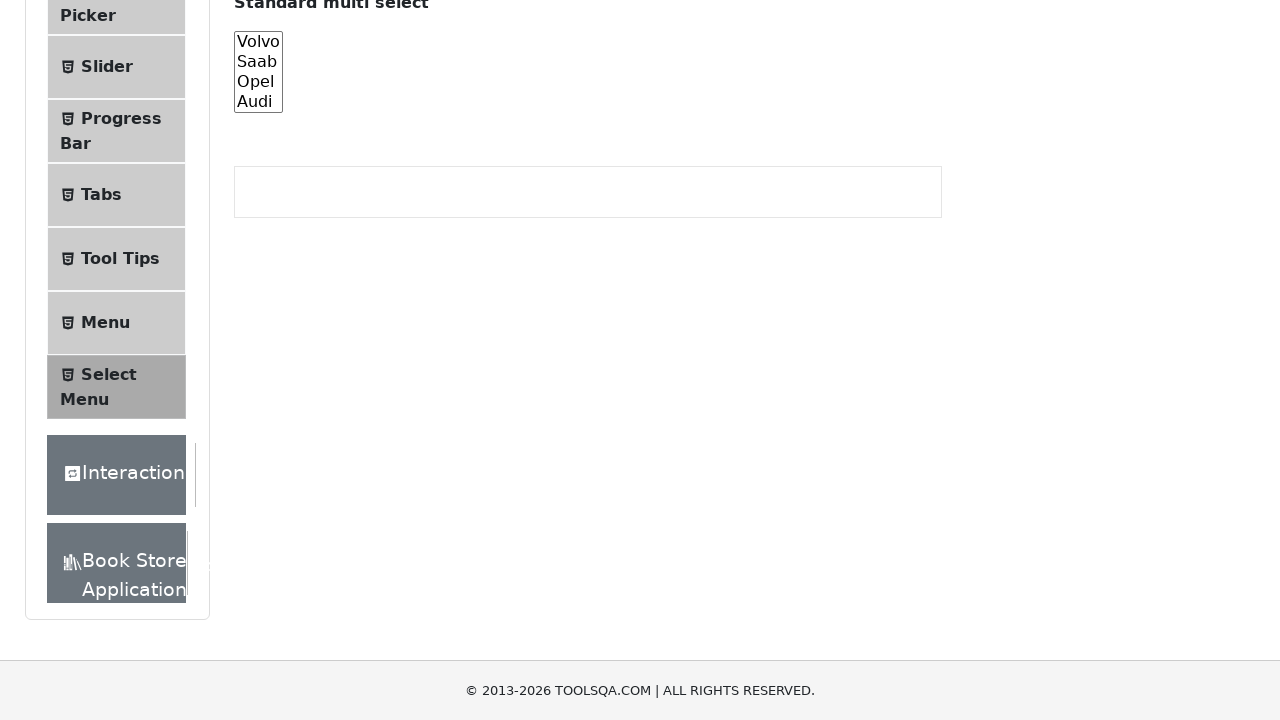

Scrolled down to view standard multi-select dropdown
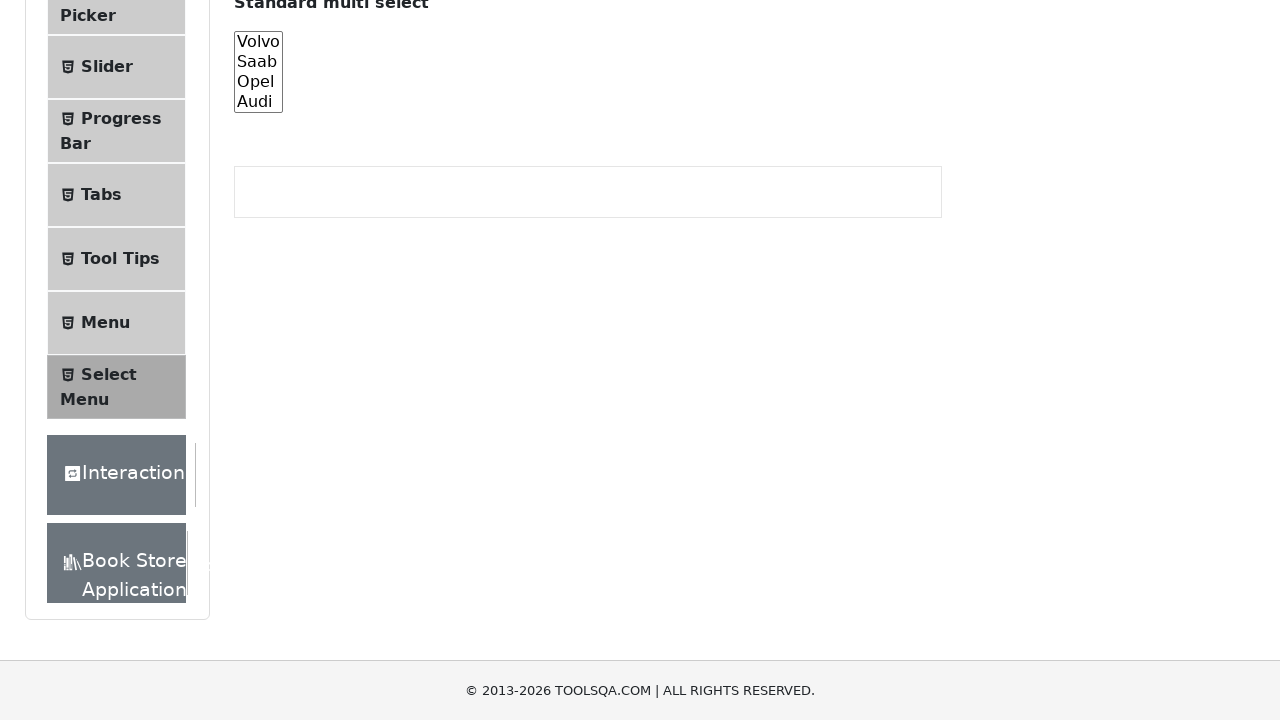

Selected Volvo by index (0) from multi-select dropdown on #cars
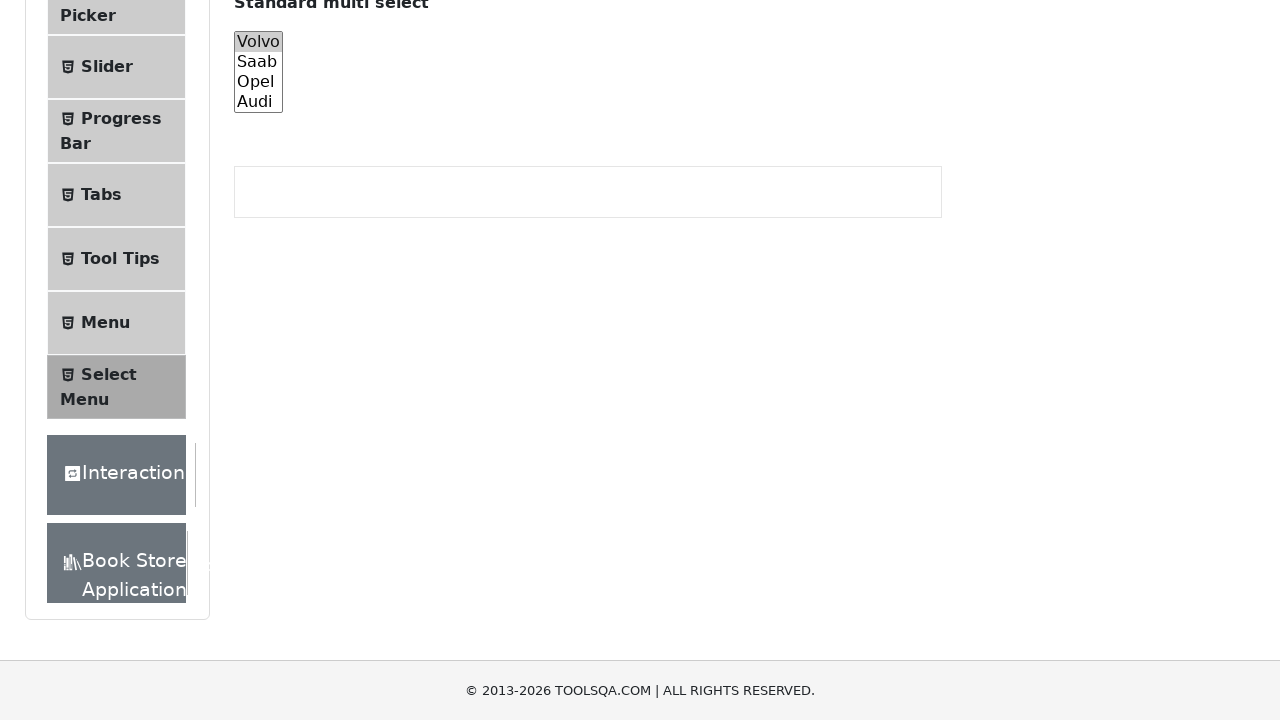

Selected Opel by value from multi-select dropdown on #cars
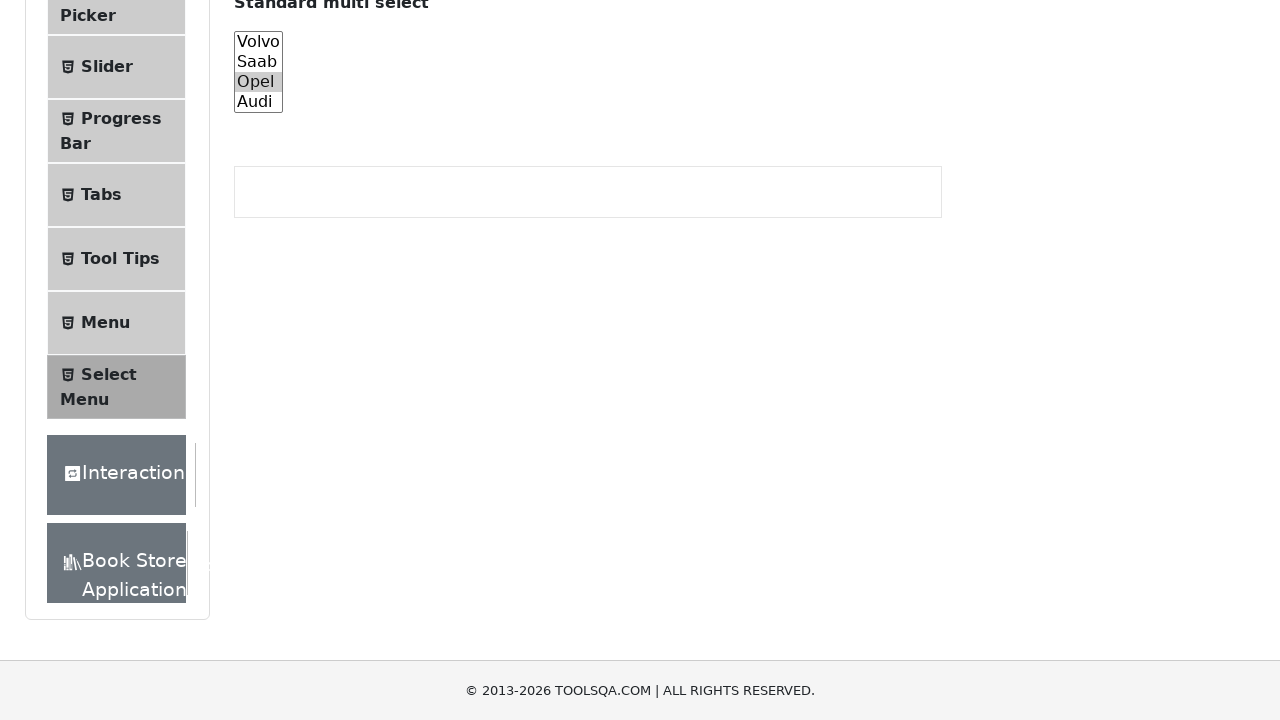

Selected Audi by visible text from multi-select dropdown on #cars
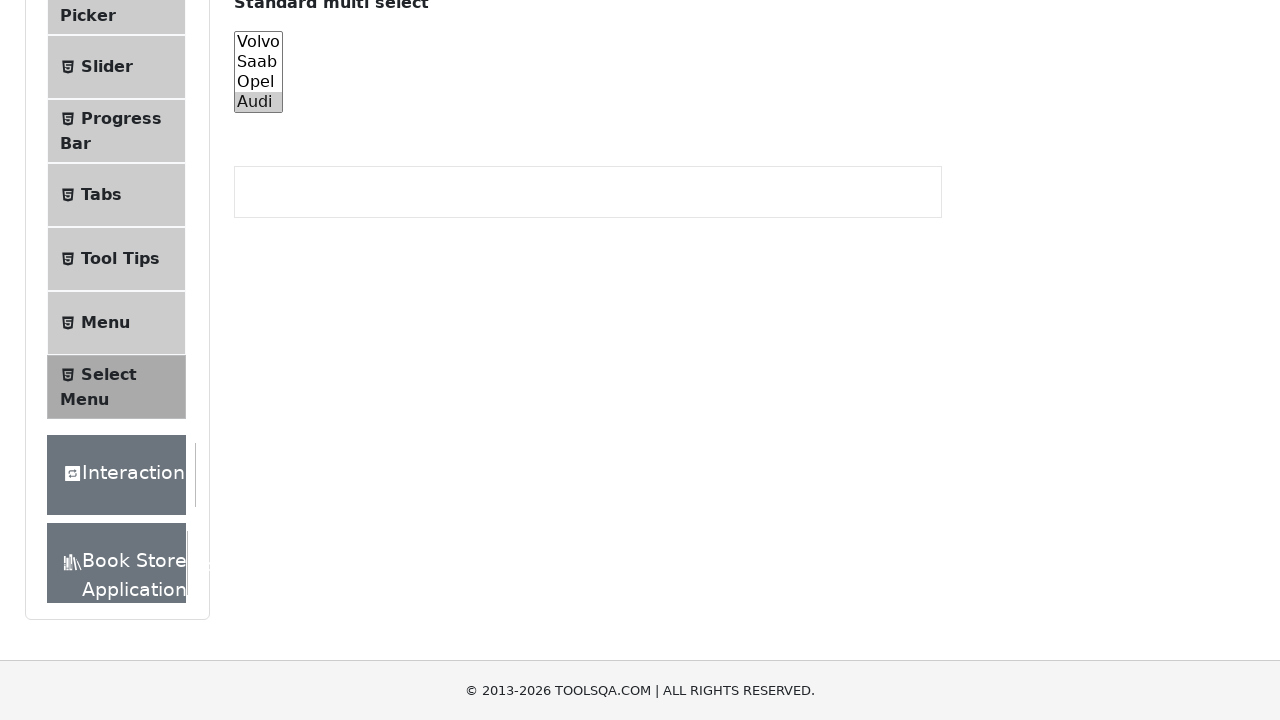

Deselected all options from multi-select dropdown
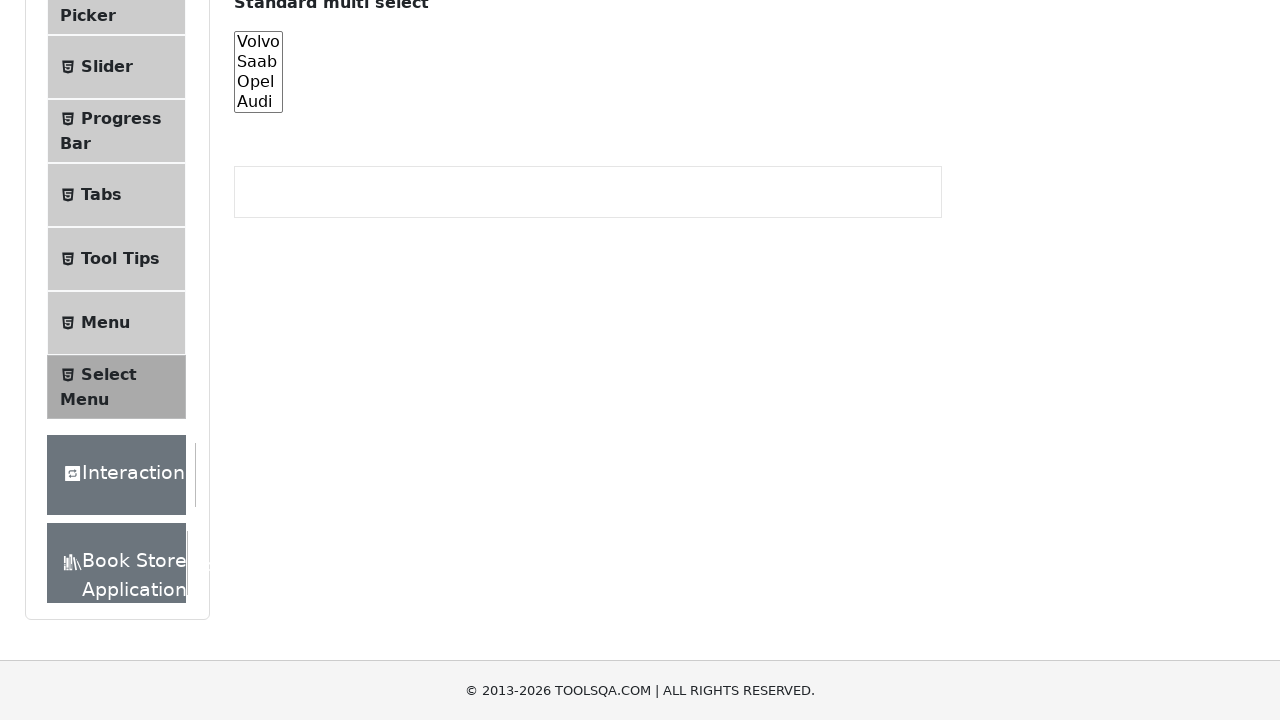

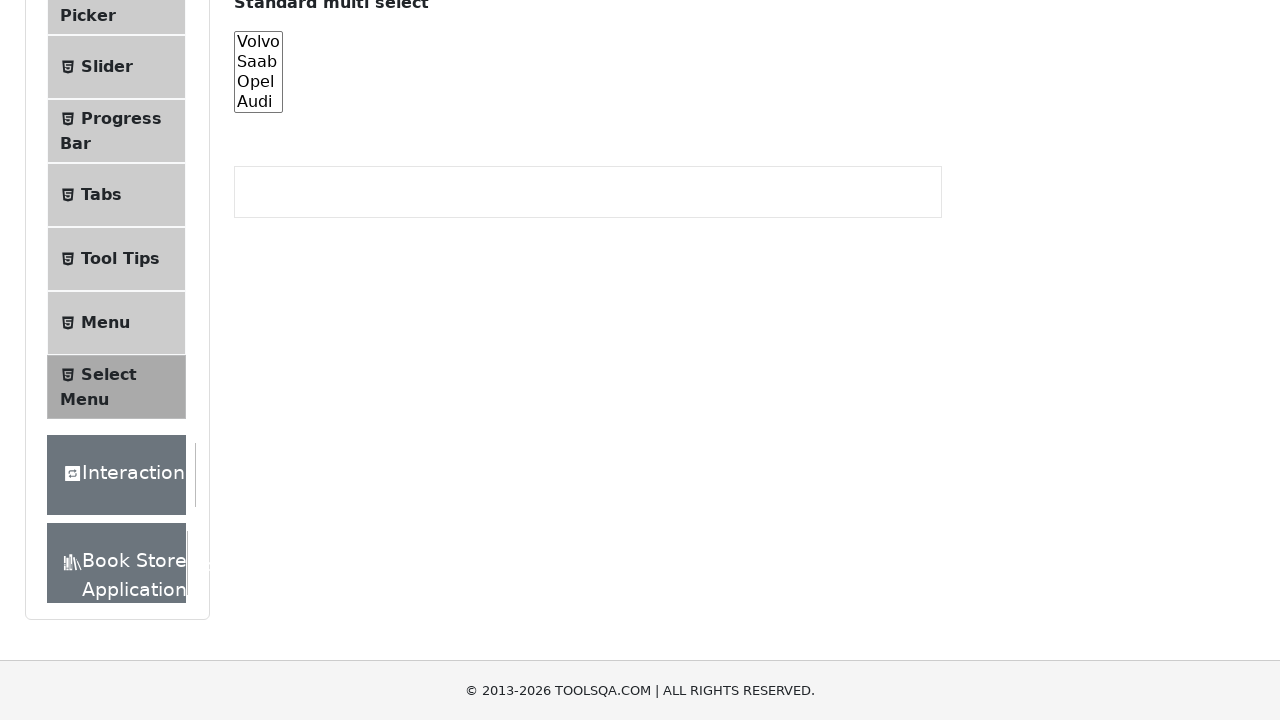